Tests window handling functionality by navigating to a page with multiple windows, opening a new window, switching between parent and child windows, and verifying content in each window

Starting URL: https://the-internet.herokuapp.com

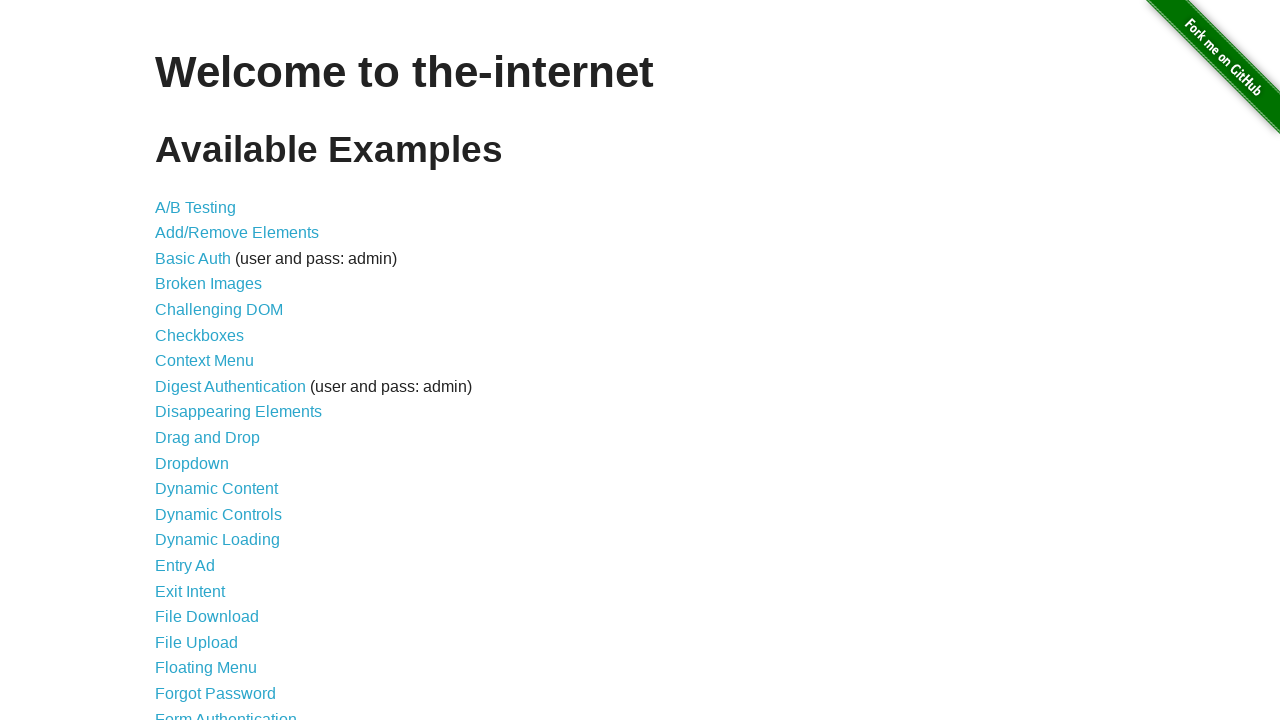

Clicked on 'Multiple Windows' link to navigate to window handling test page at (218, 369) on xpath=//a[contains(text(),'Multiple Windows')]
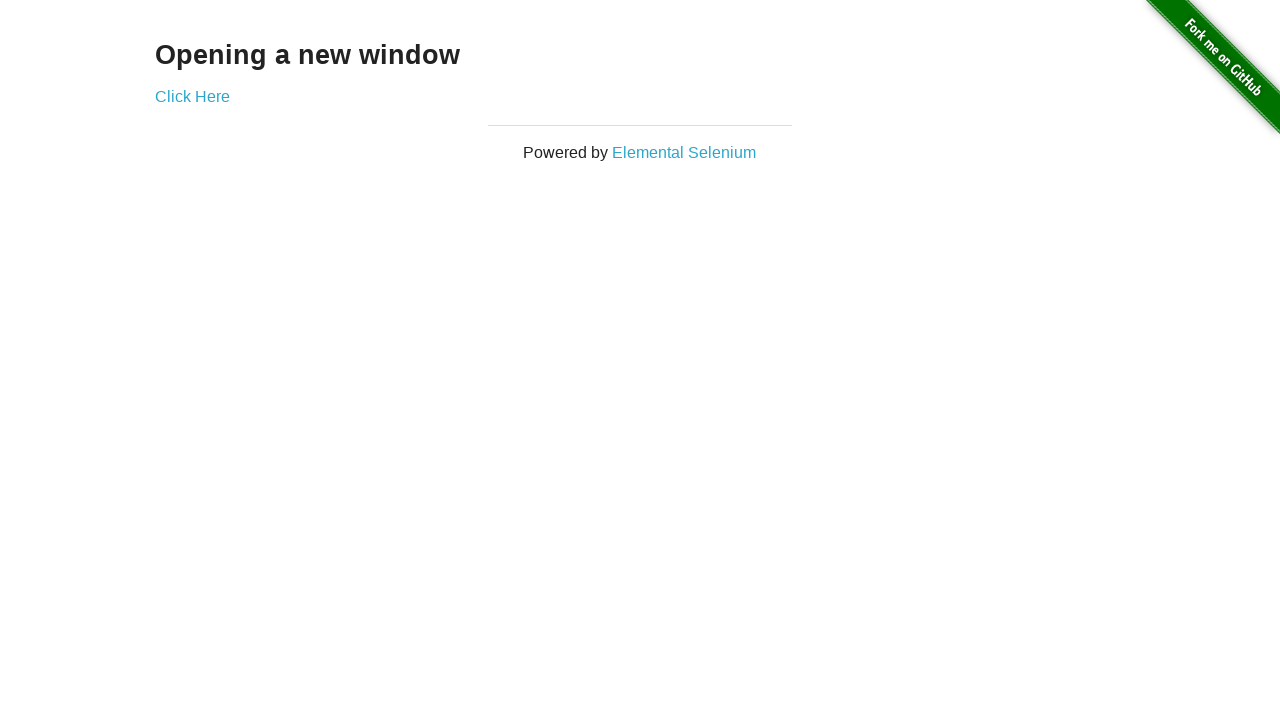

Stored current page as parent_page for later reference
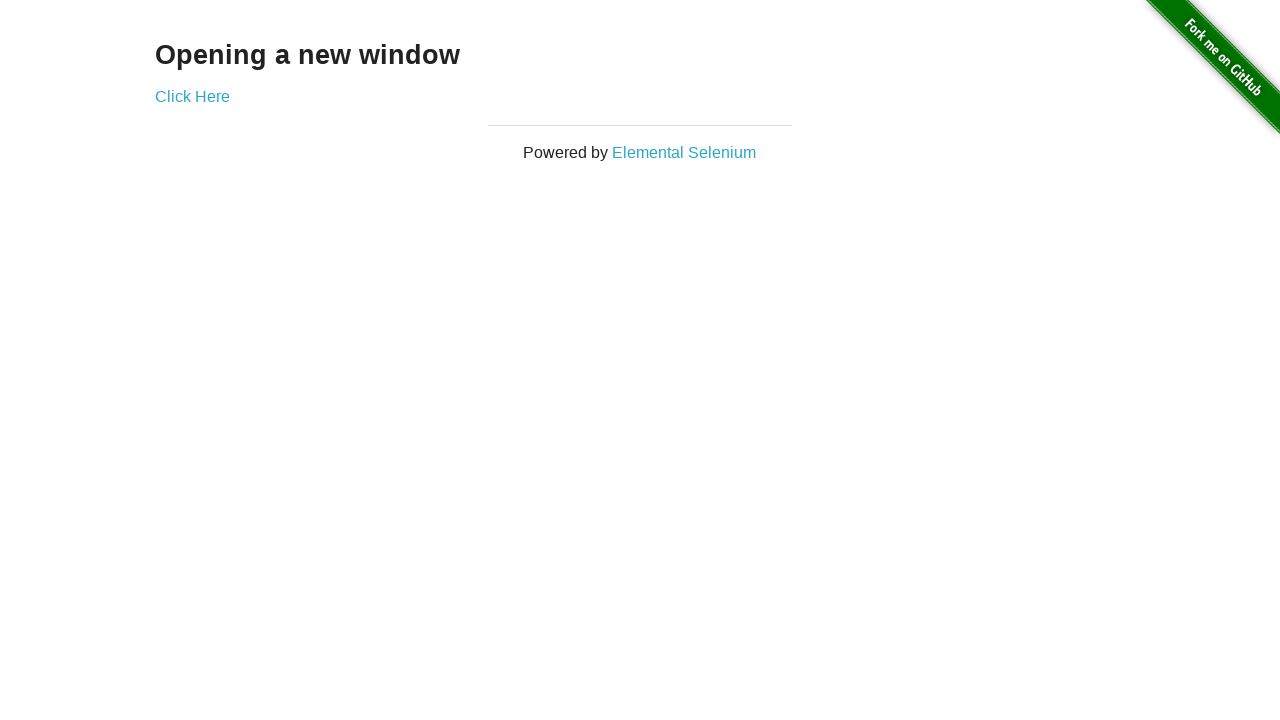

Clicked on 'Click Here' link to open a new child window at (192, 96) on xpath=//a[contains(text(),'Click Here')]
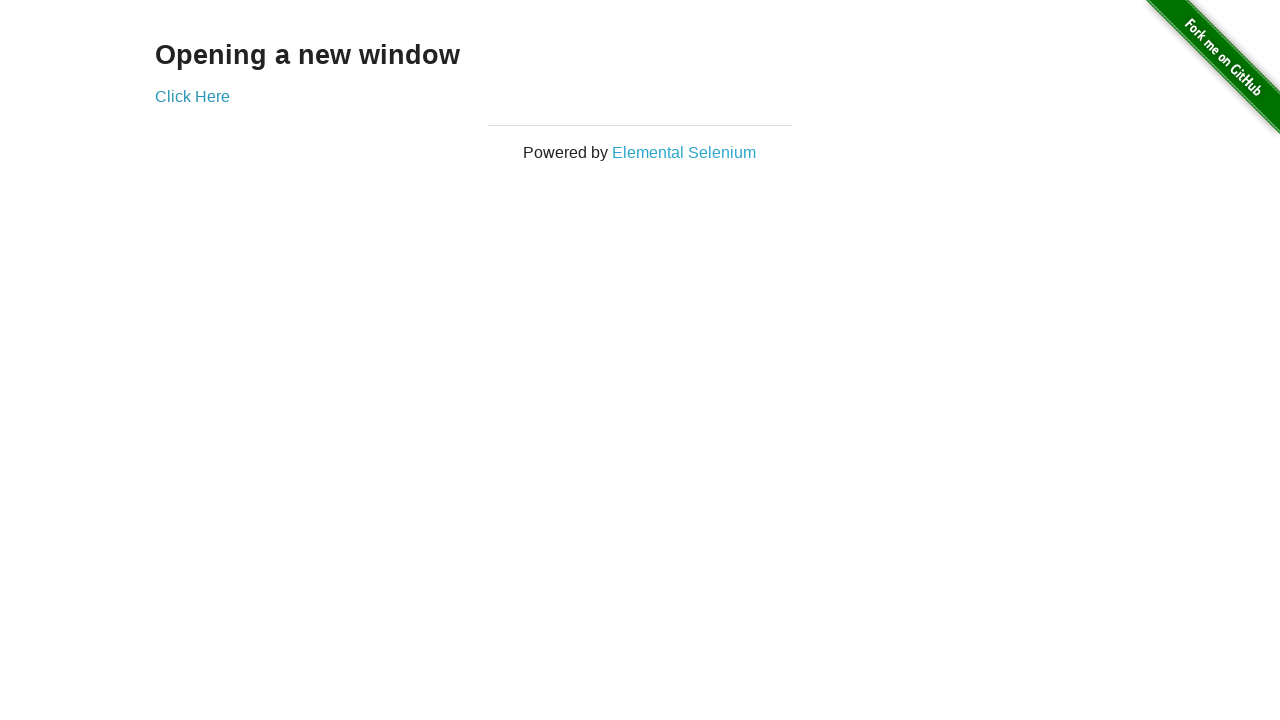

Successfully captured new child window popup
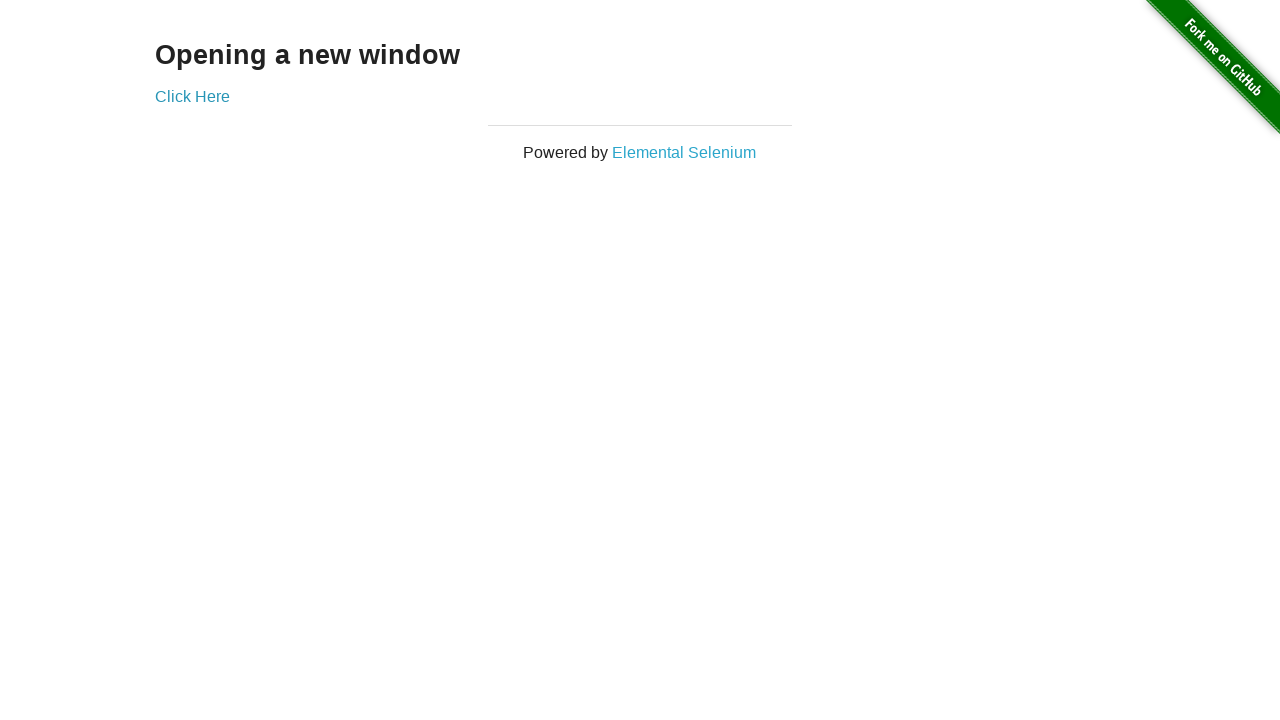

Retrieved child window title: 'New Window'
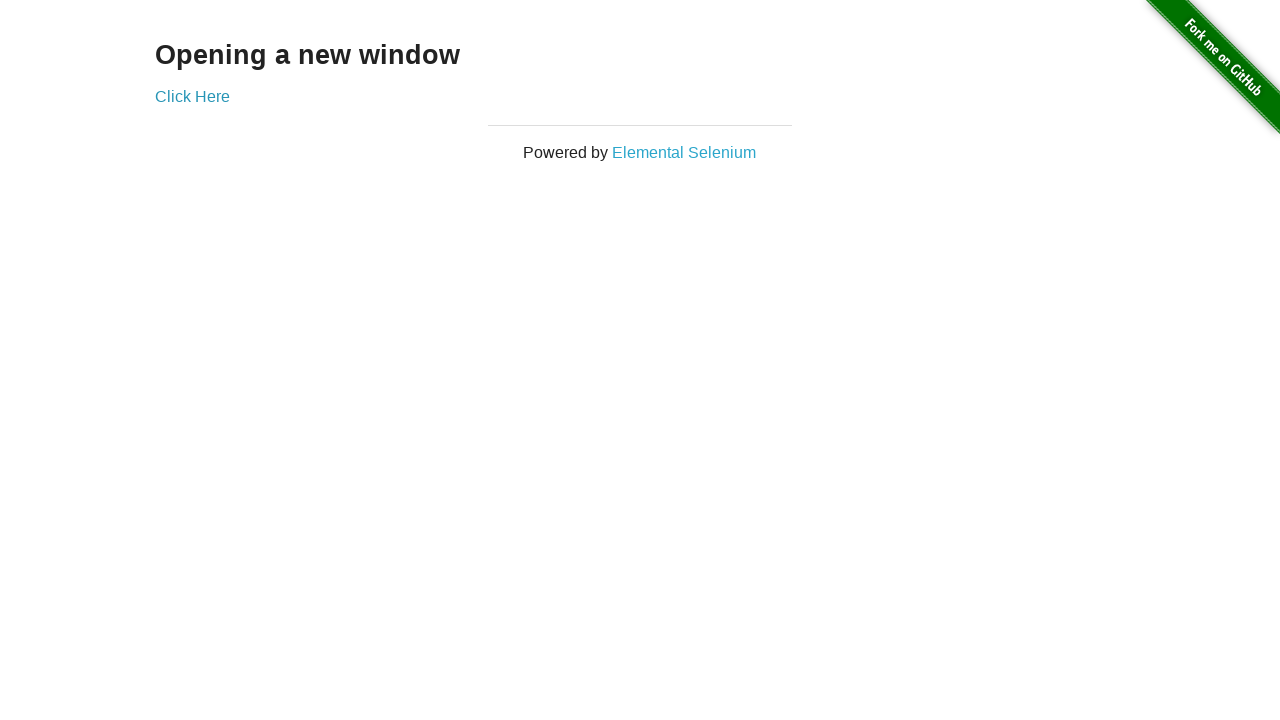

Retrieved parent window h3 text: 'Opening a new window'
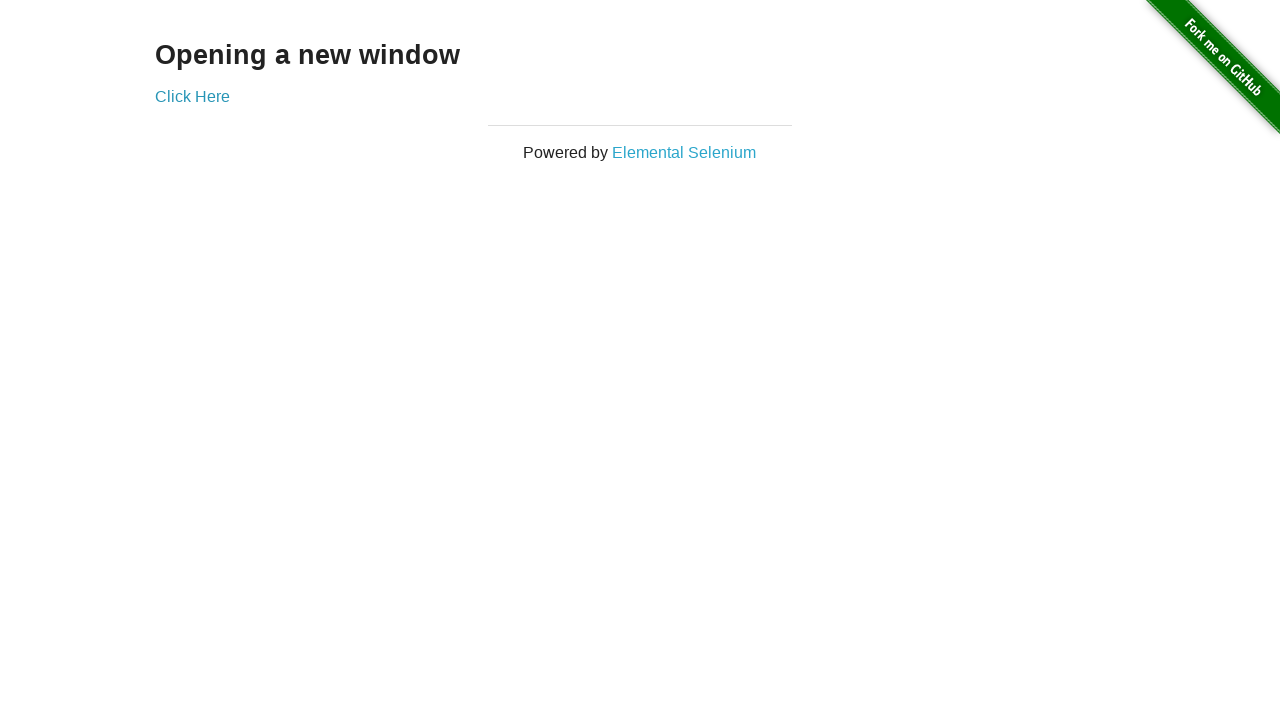

Closed the child window successfully
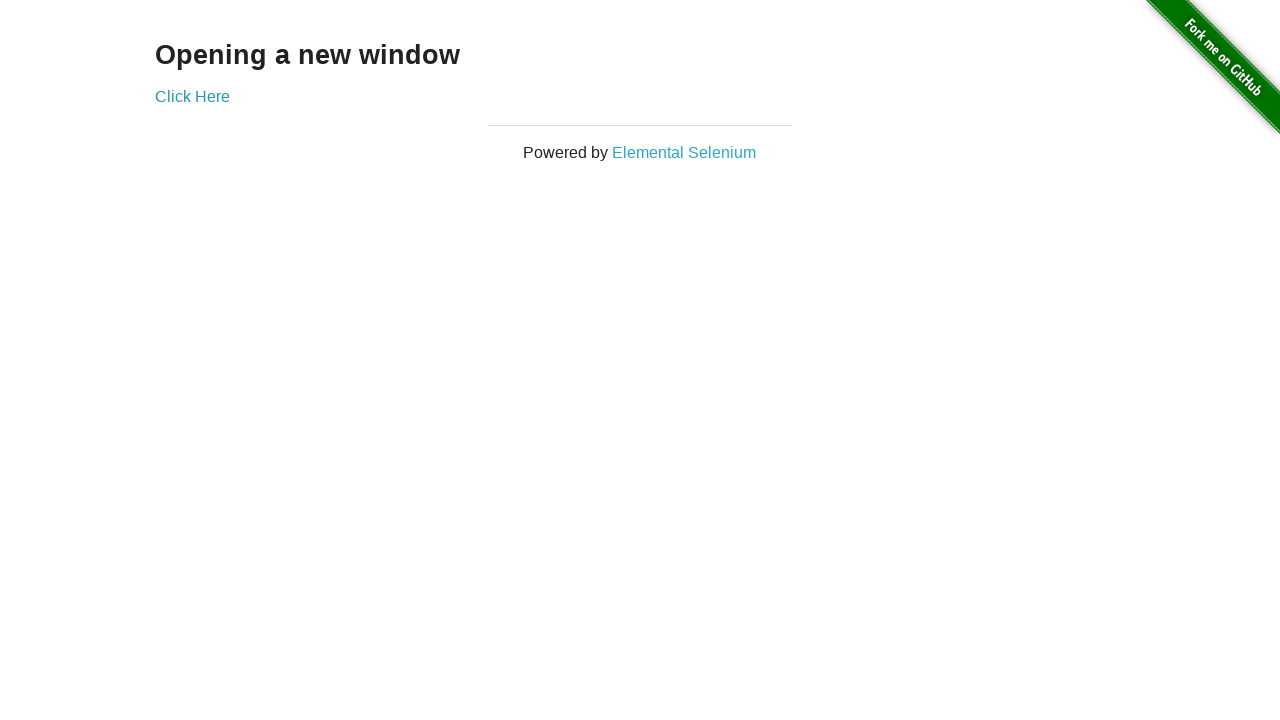

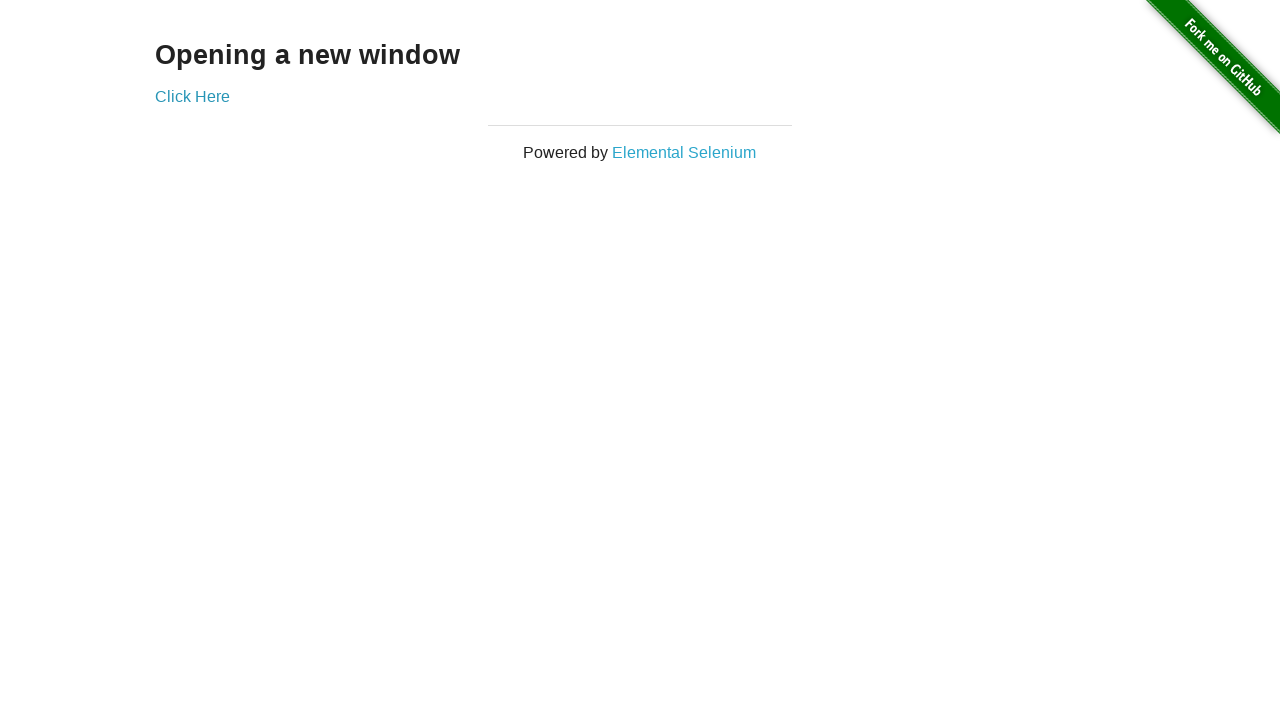